Tests checkbox functionality on a practice automation page by clicking a checkbox and verifying its selection state, then counting the total number of checkboxes on the page.

Starting URL: https://rahulshettyacademy.com/AutomationPractice/

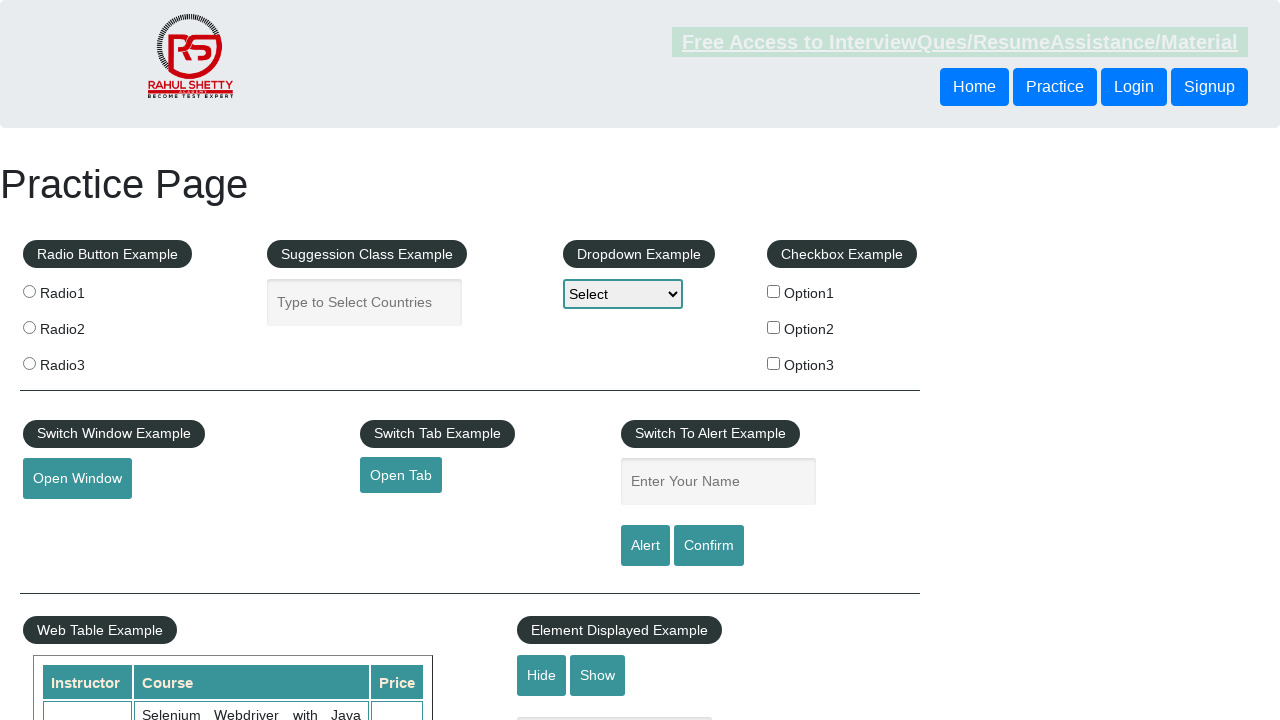

Located the checkbox with id 'checkBoxOption1'
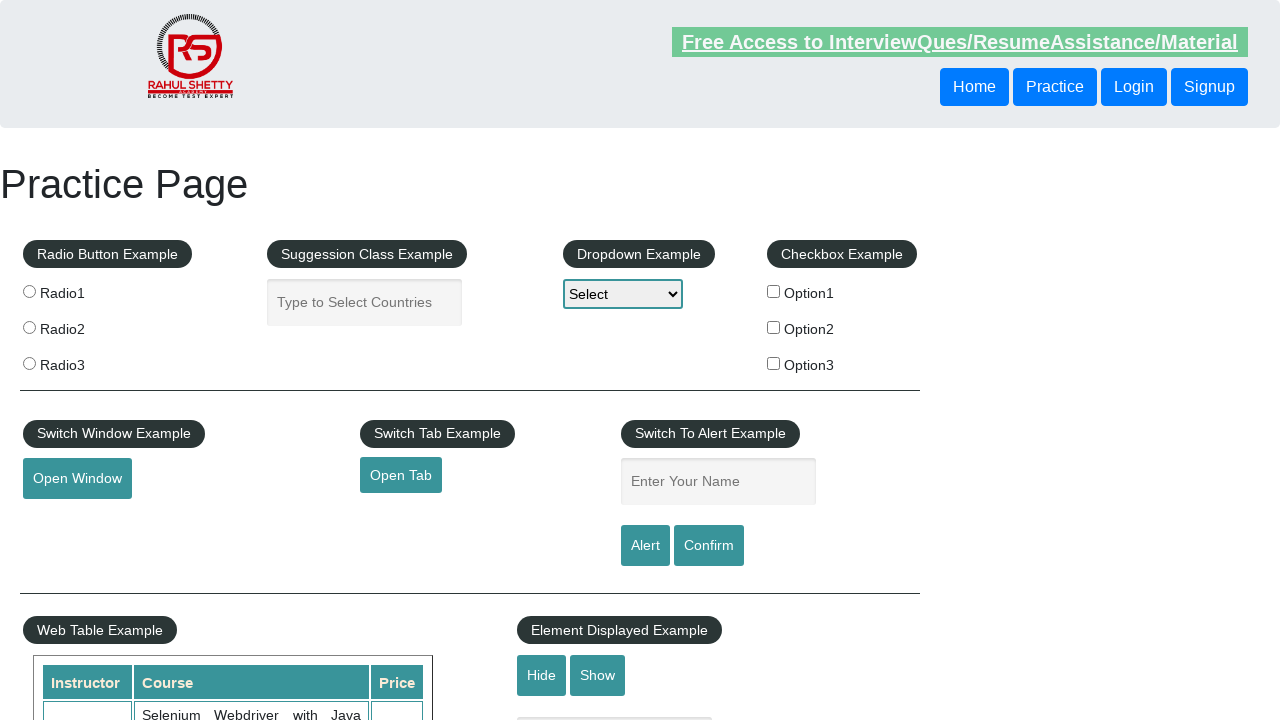

Verified that checkbox is initially unchecked
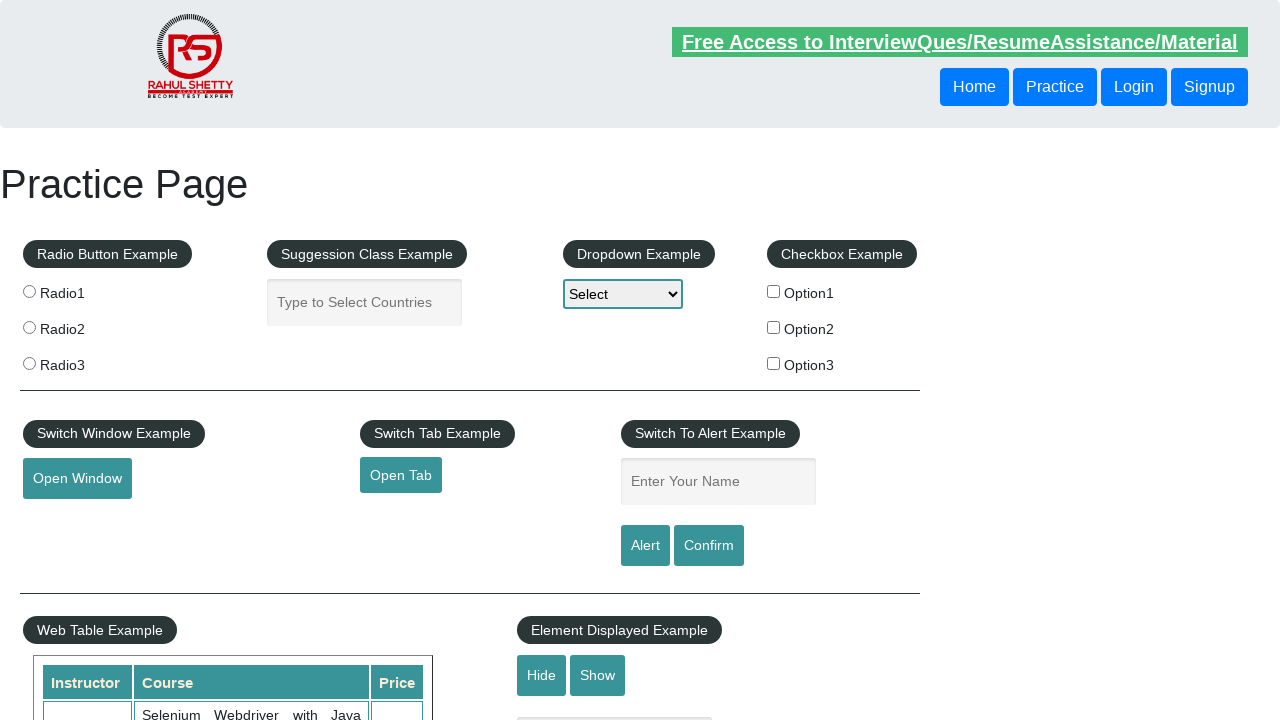

Clicked checkbox to select it at (774, 291) on input[name='checkBoxOption1']
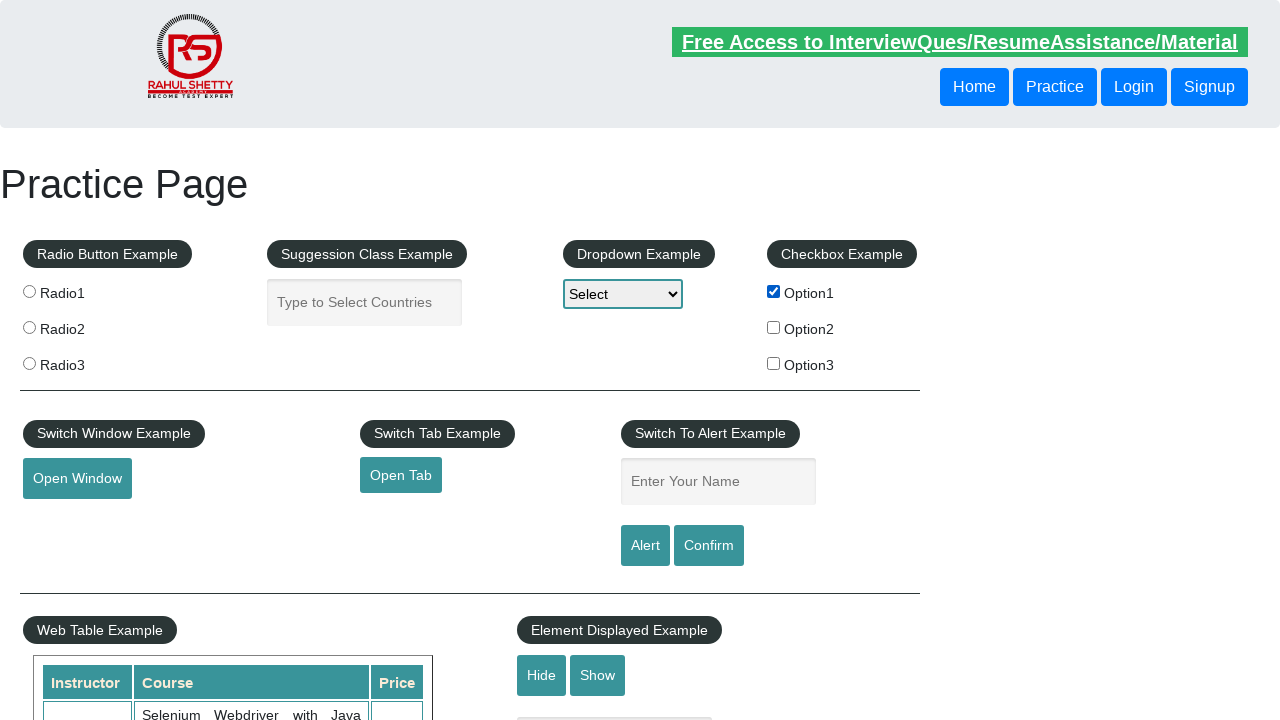

Verified that checkbox is now checked after clicking
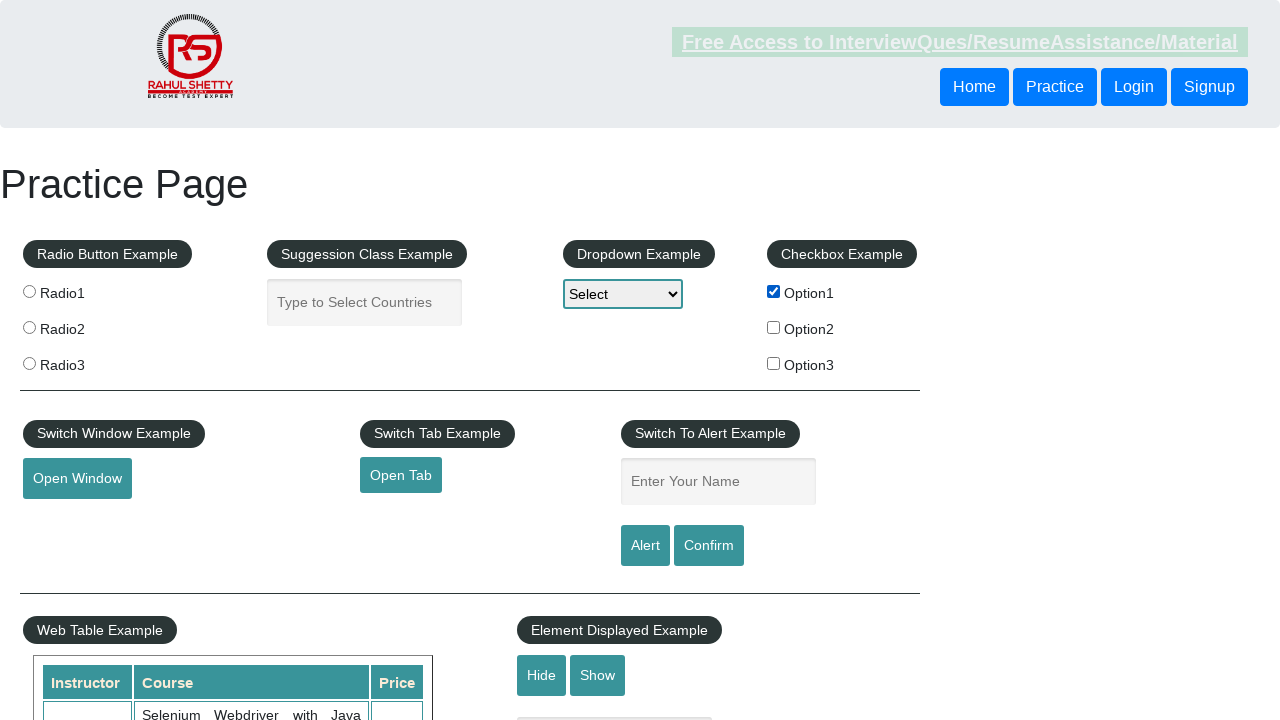

Counted total checkboxes on page: 3
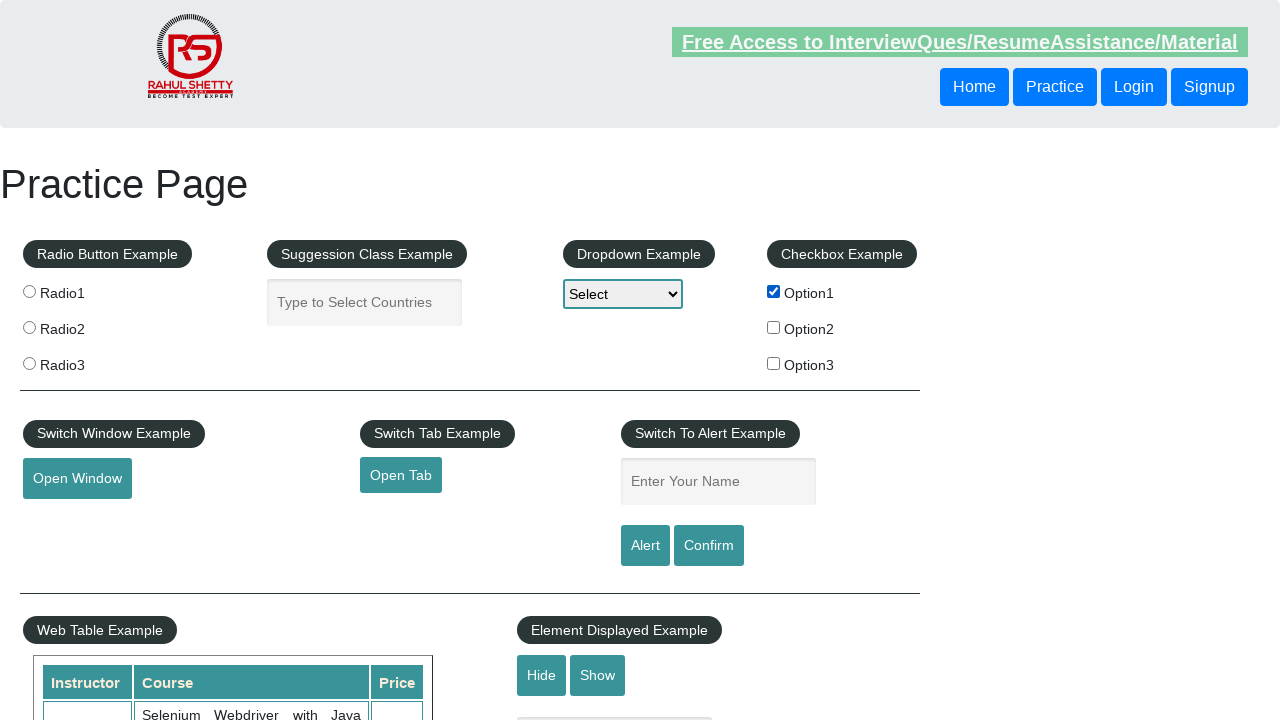

Printed total checkbox count: 3
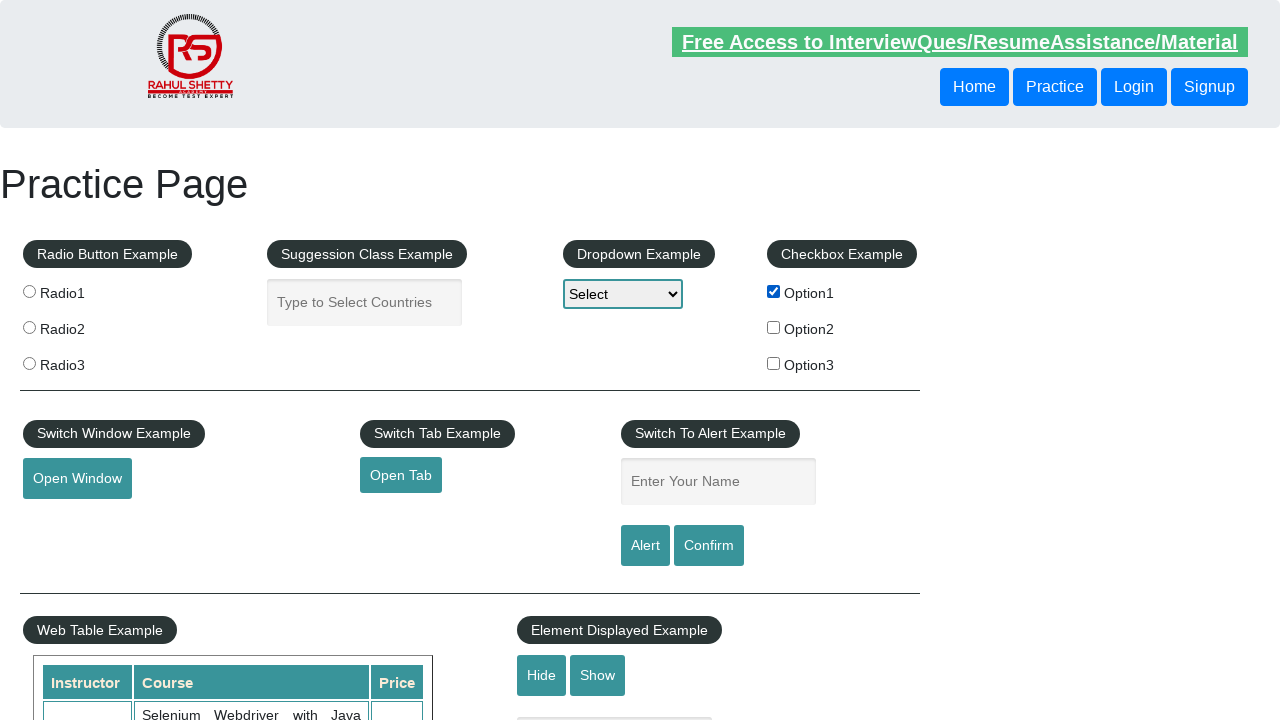

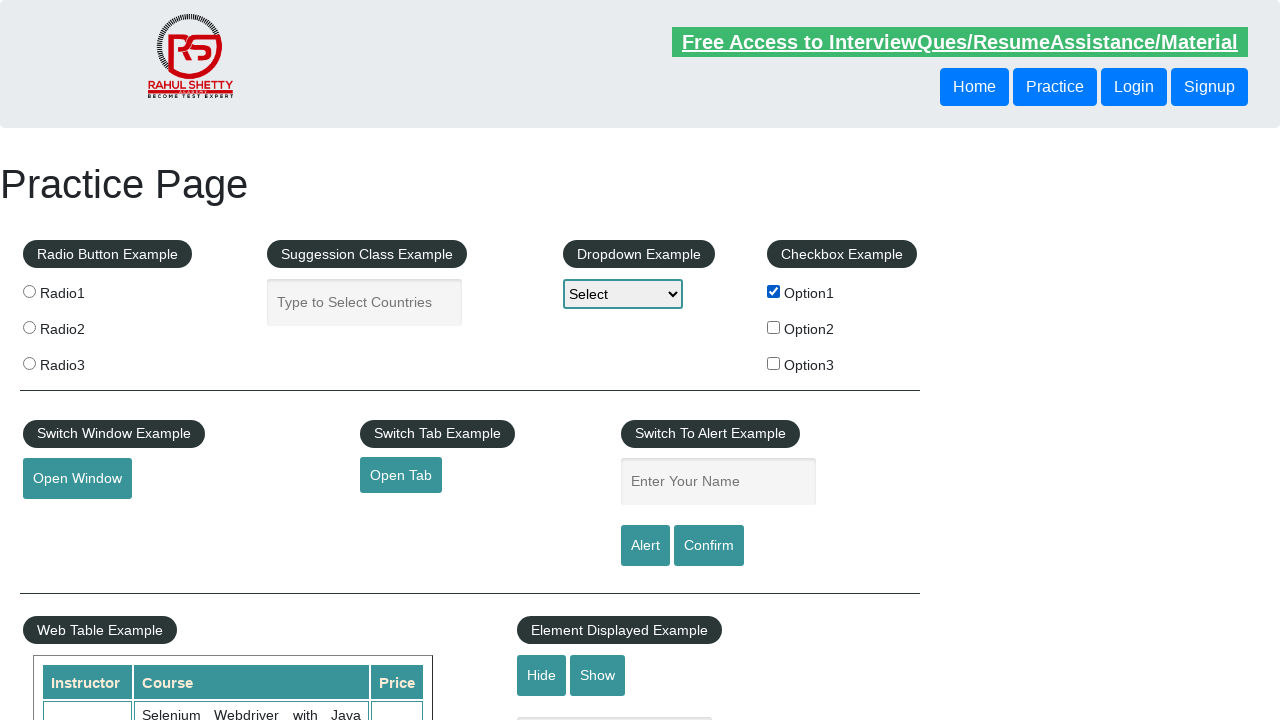